Tests finding an element by link text and clicking on the W3Schools link

Starting URL: https://testeroprogramowania.github.io/selenium/basics.html

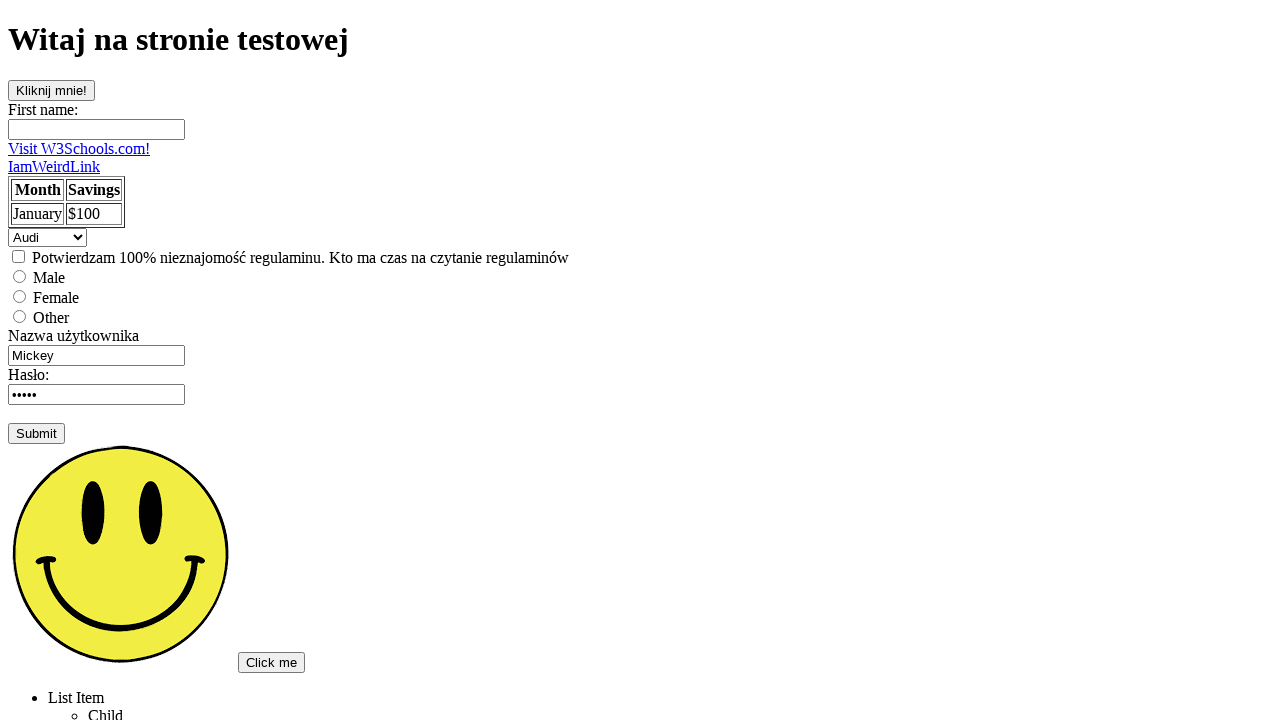

Navigated to the test page
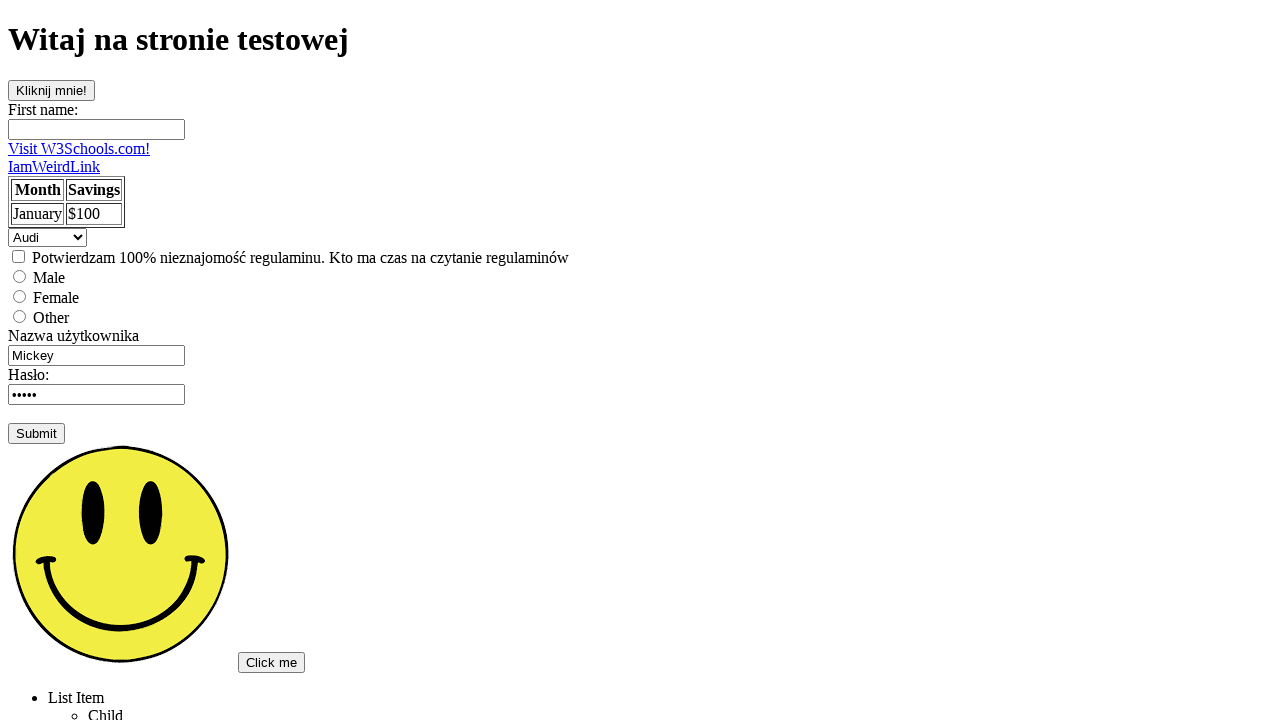

Clicked on the W3Schools.com link at (79, 148) on text=Visit W3Schools.com!
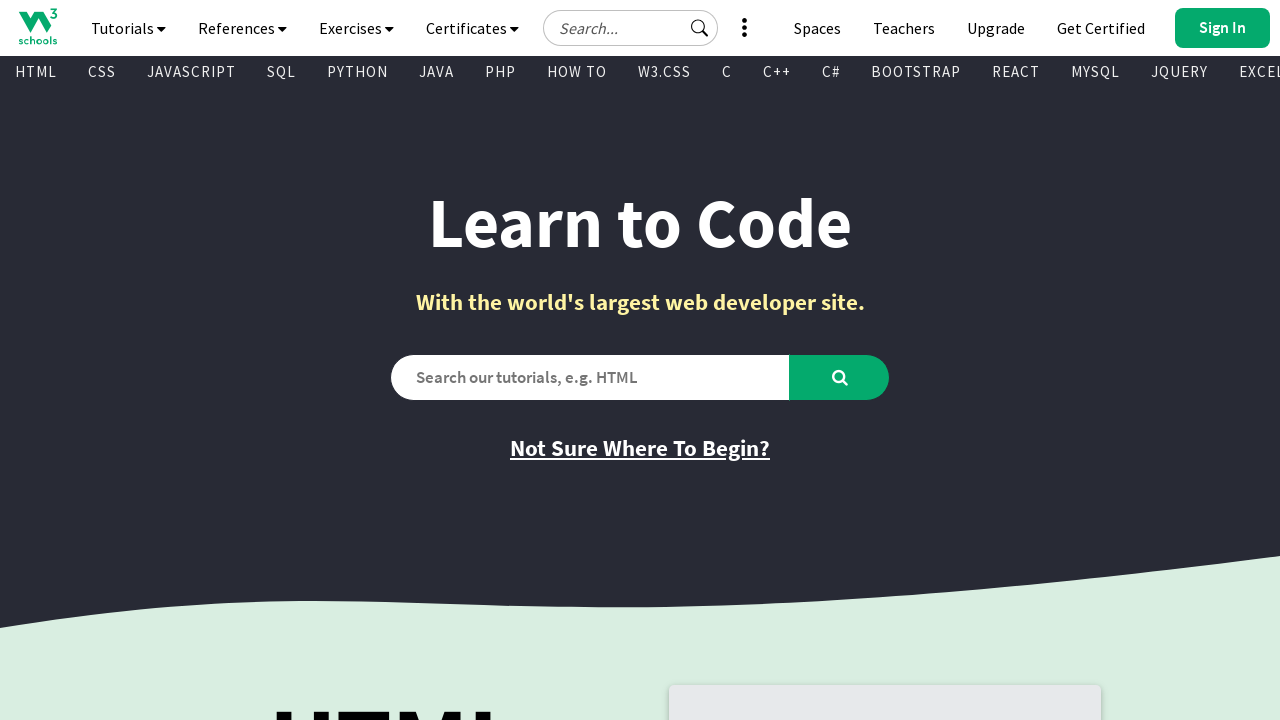

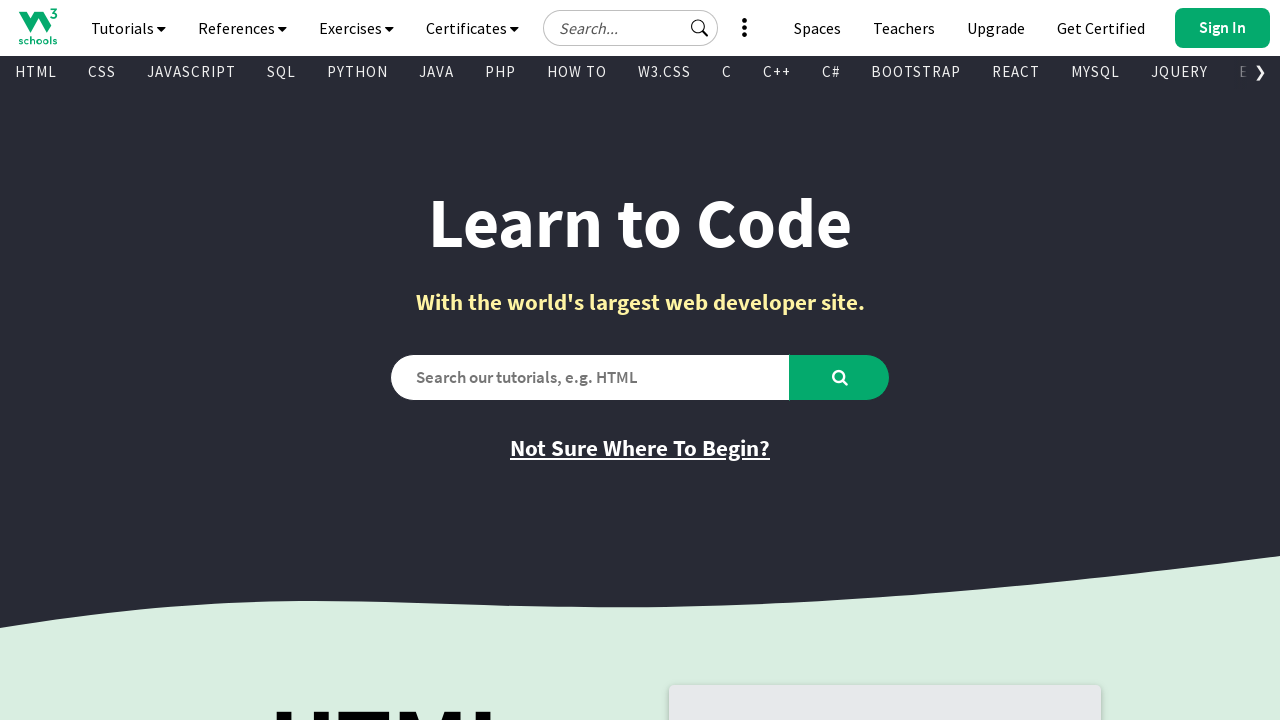